Tests that new todo items are appended to the bottom of the list by creating 3 items and verifying the count

Starting URL: https://demo.playwright.dev/todomvc

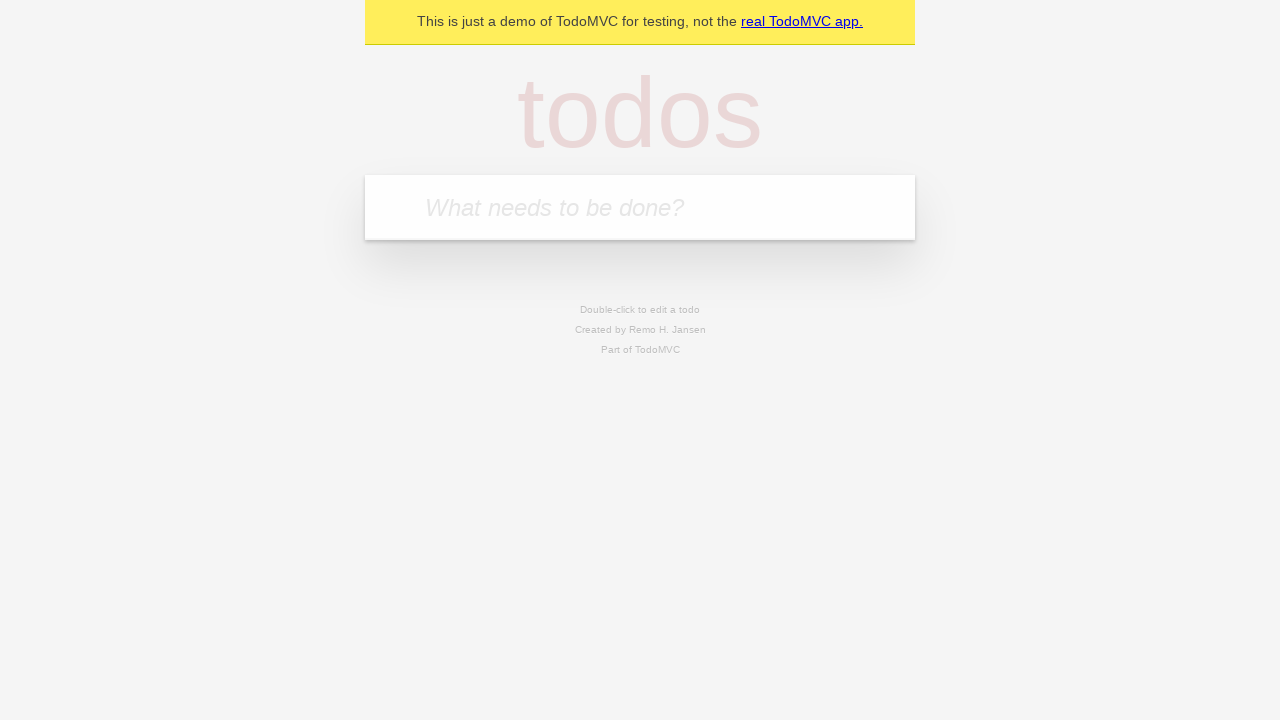

Filled todo input with 'buy some cheese' on internal:attr=[placeholder="What needs to be done?"i]
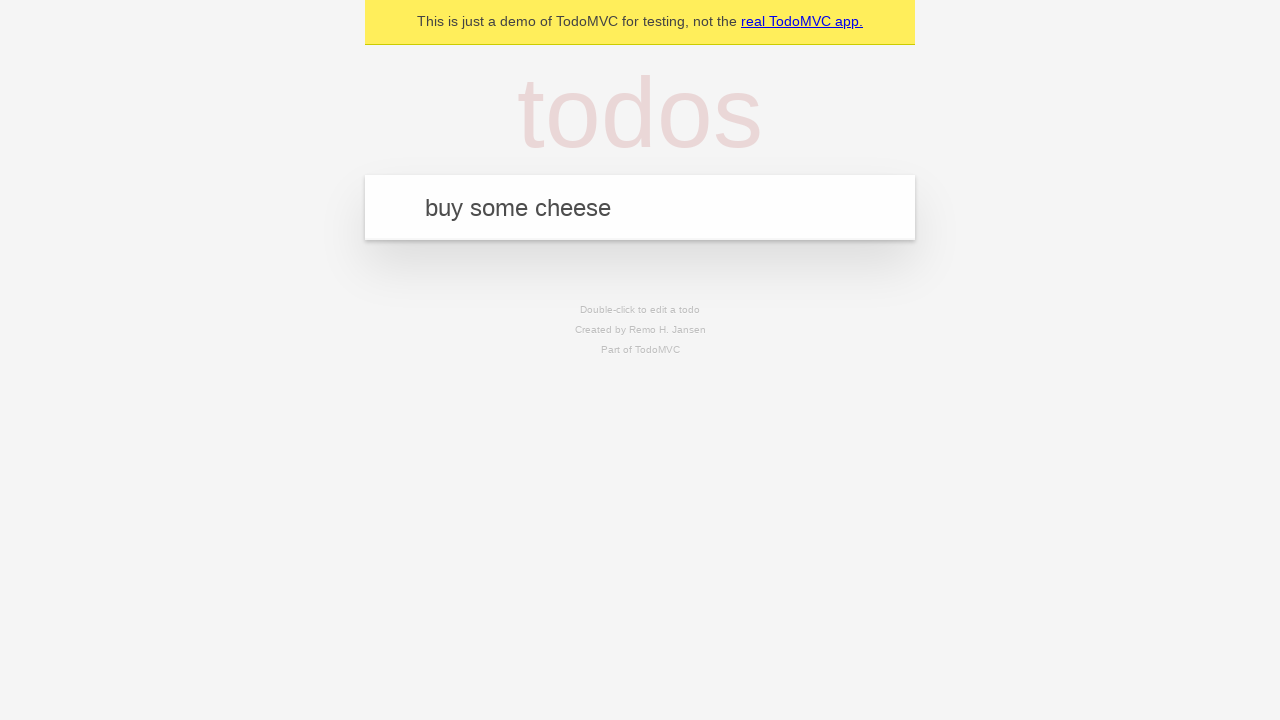

Pressed Enter to add 'buy some cheese' to the list on internal:attr=[placeholder="What needs to be done?"i]
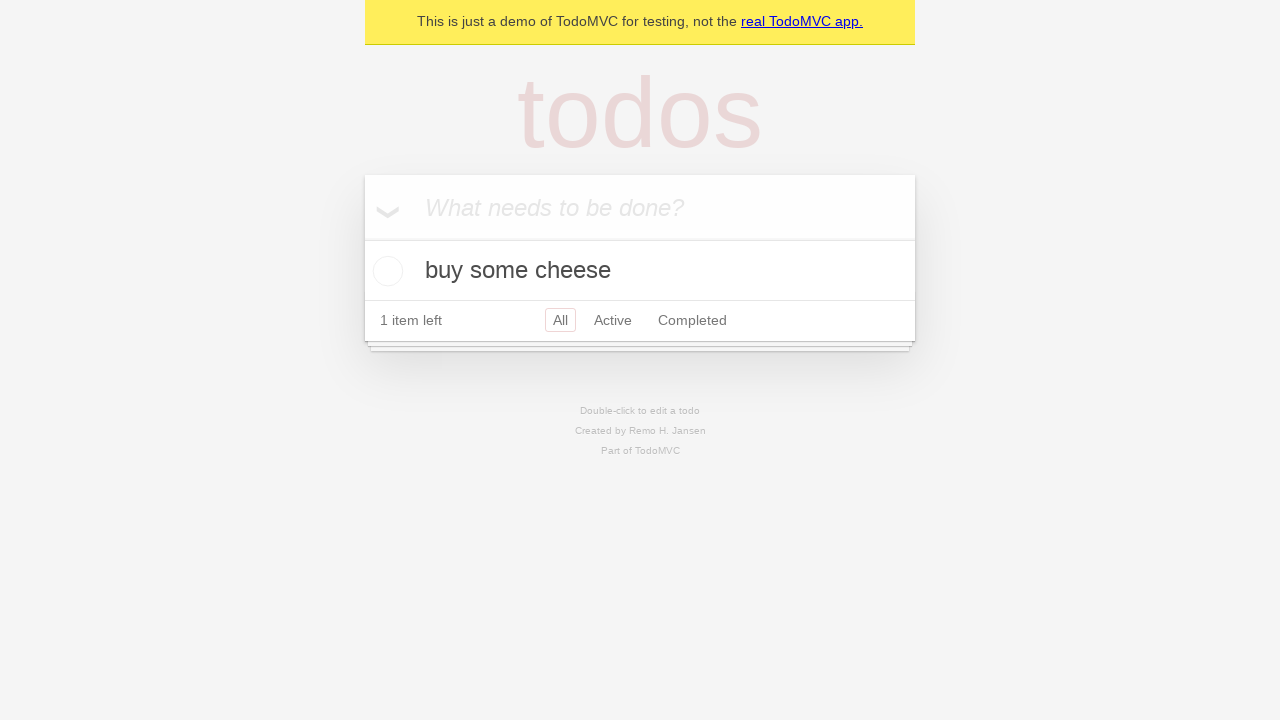

Filled todo input with 'feed the cat' on internal:attr=[placeholder="What needs to be done?"i]
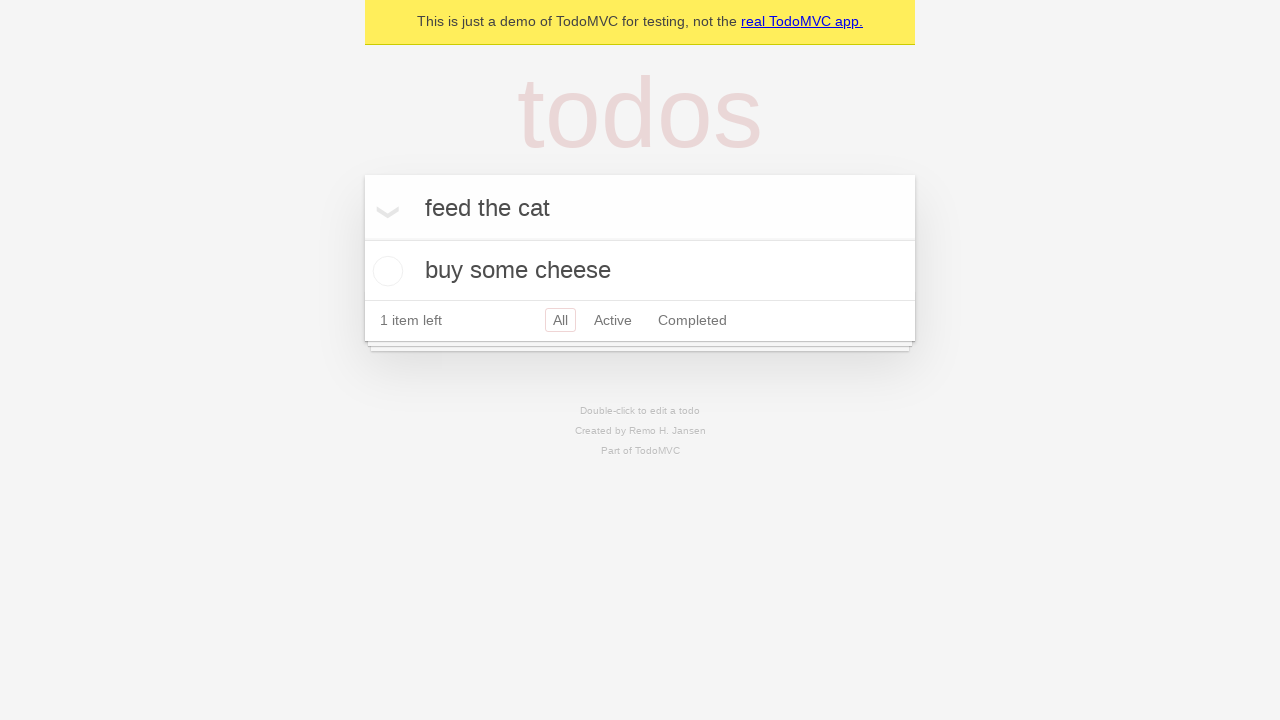

Pressed Enter to add 'feed the cat' to the list on internal:attr=[placeholder="What needs to be done?"i]
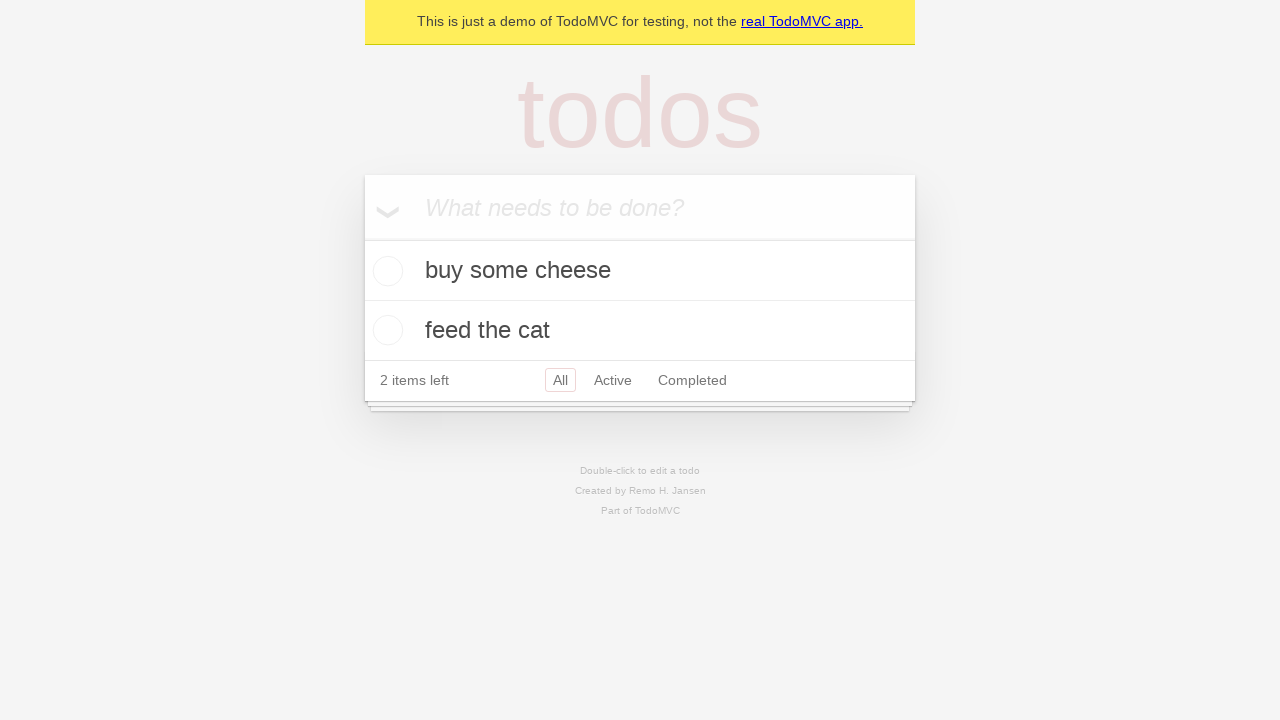

Filled todo input with 'book a doctors appointment' on internal:attr=[placeholder="What needs to be done?"i]
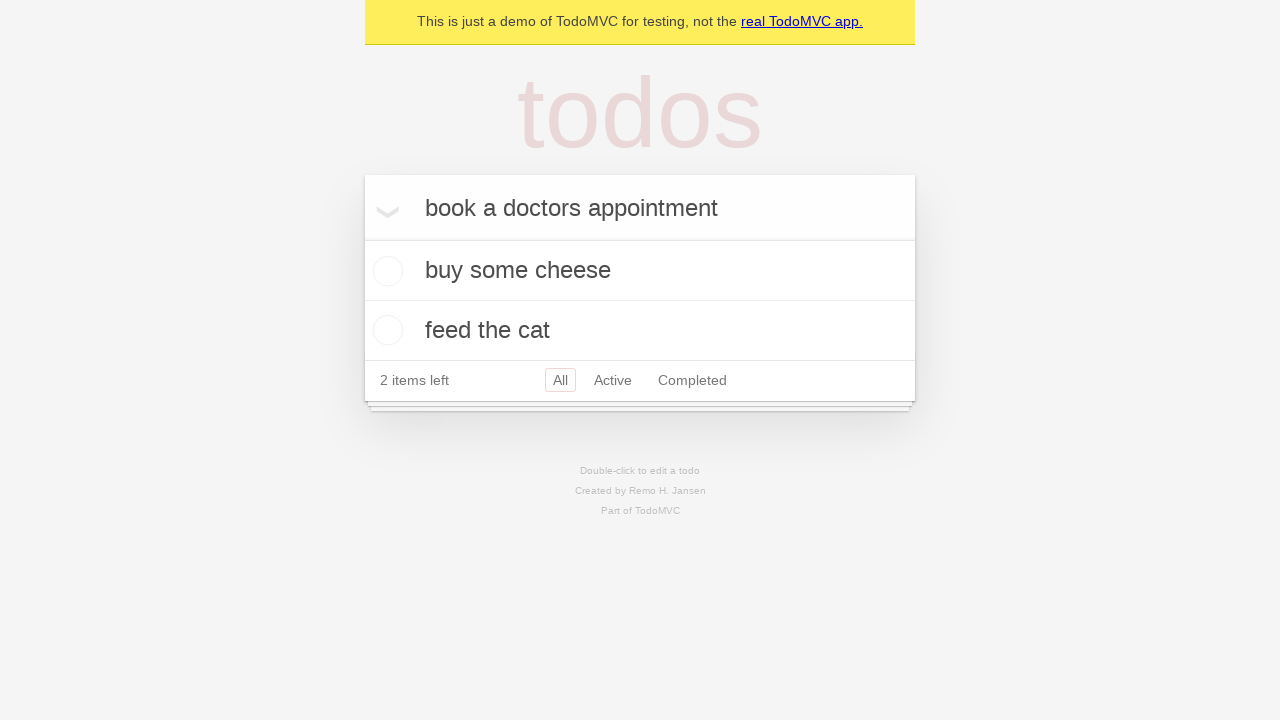

Pressed Enter to add 'book a doctors appointment' to the list on internal:attr=[placeholder="What needs to be done?"i]
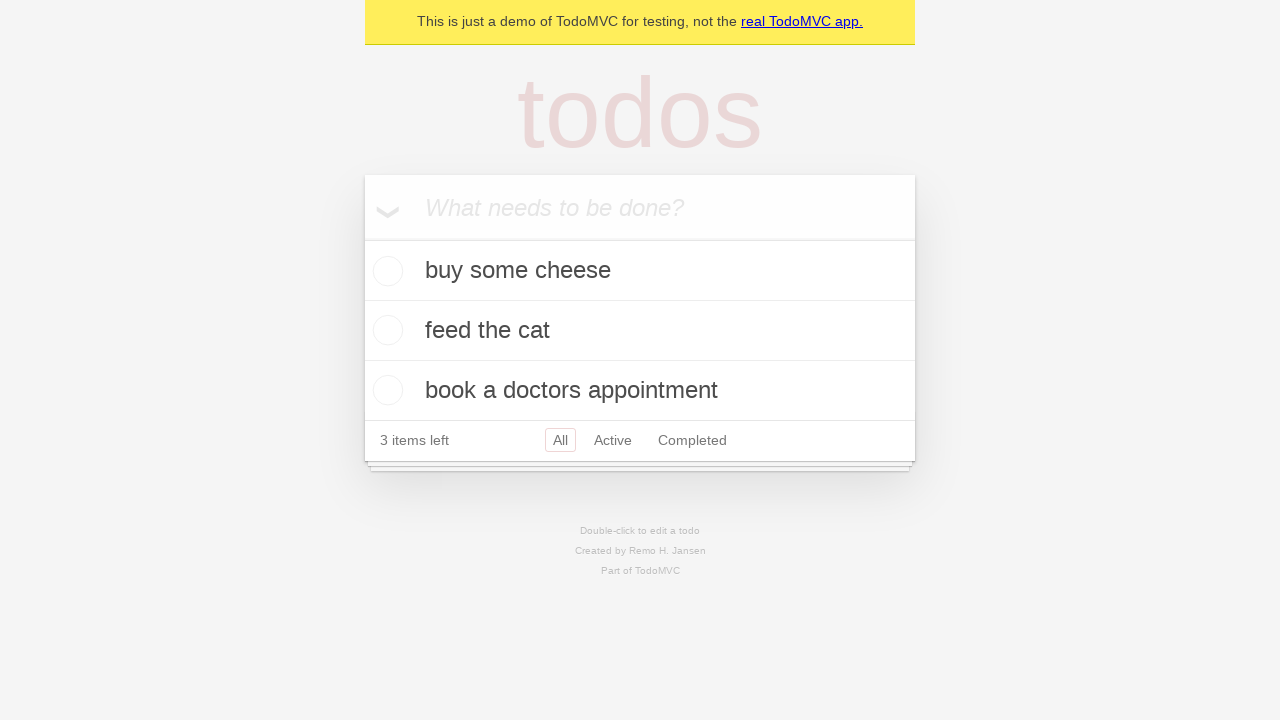

Third todo item appeared in the list
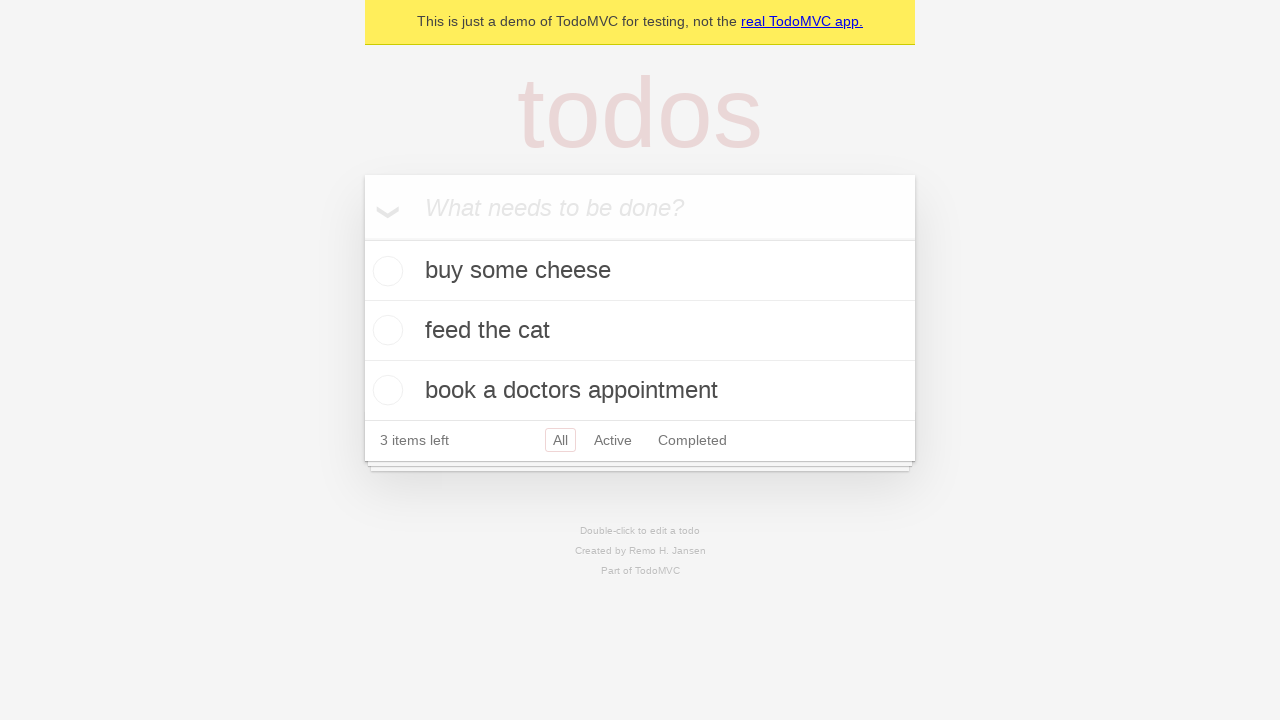

Verified that '3 items left' counter is displayed
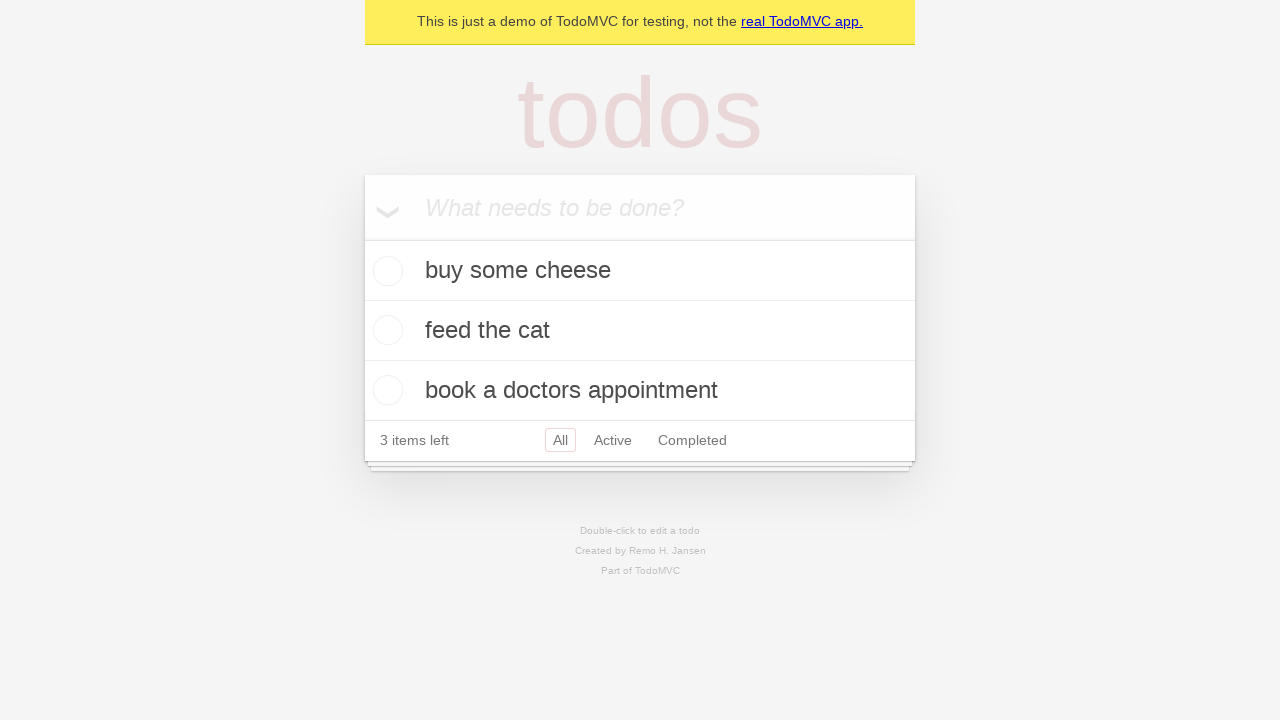

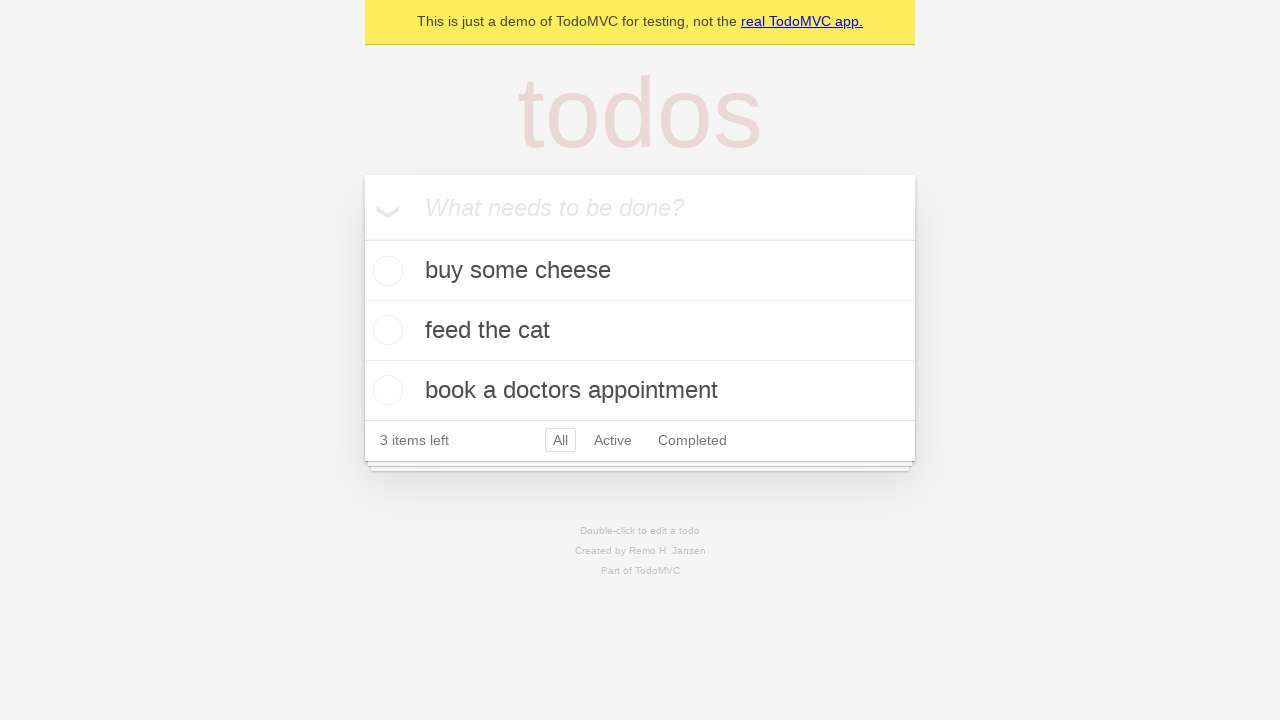